Tests the XYZ Bank demo page by verifying the page title and clicking the primary button on the login screen.

Starting URL: https://www.globalsqa.com/angularJs-protractor/BankingProject/#/login

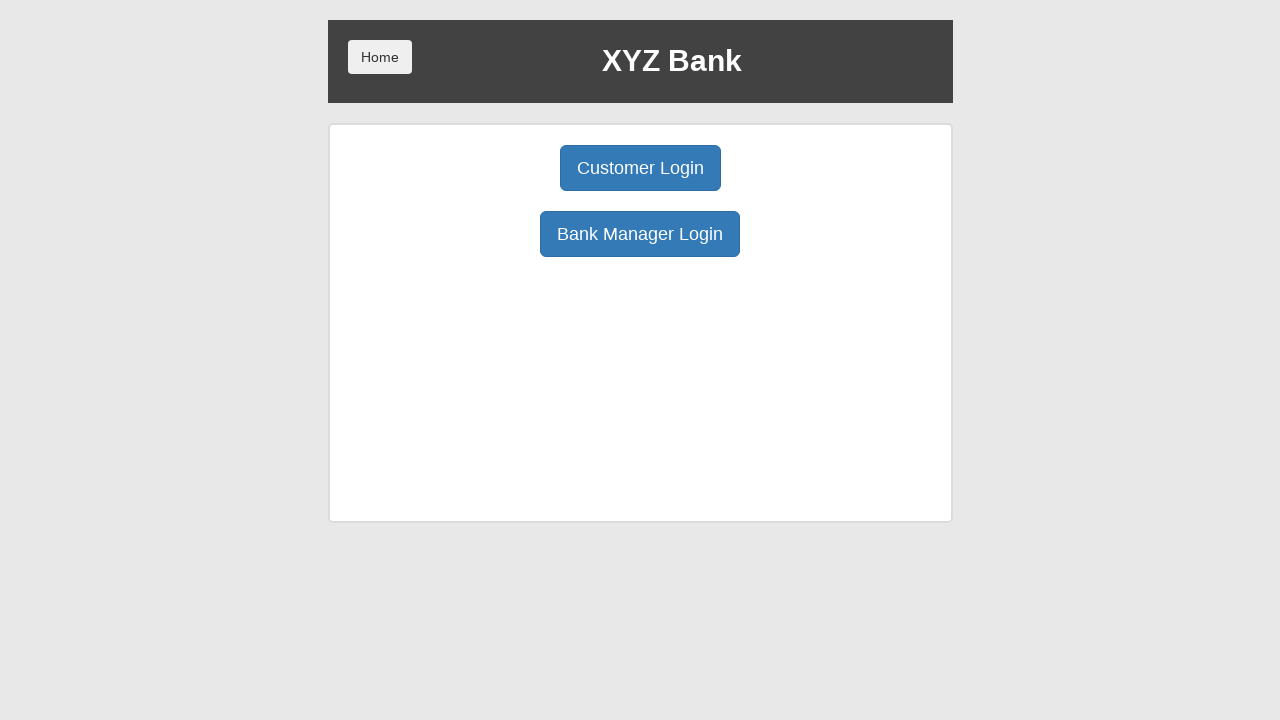

Verified page title is 'XYZ Bank'
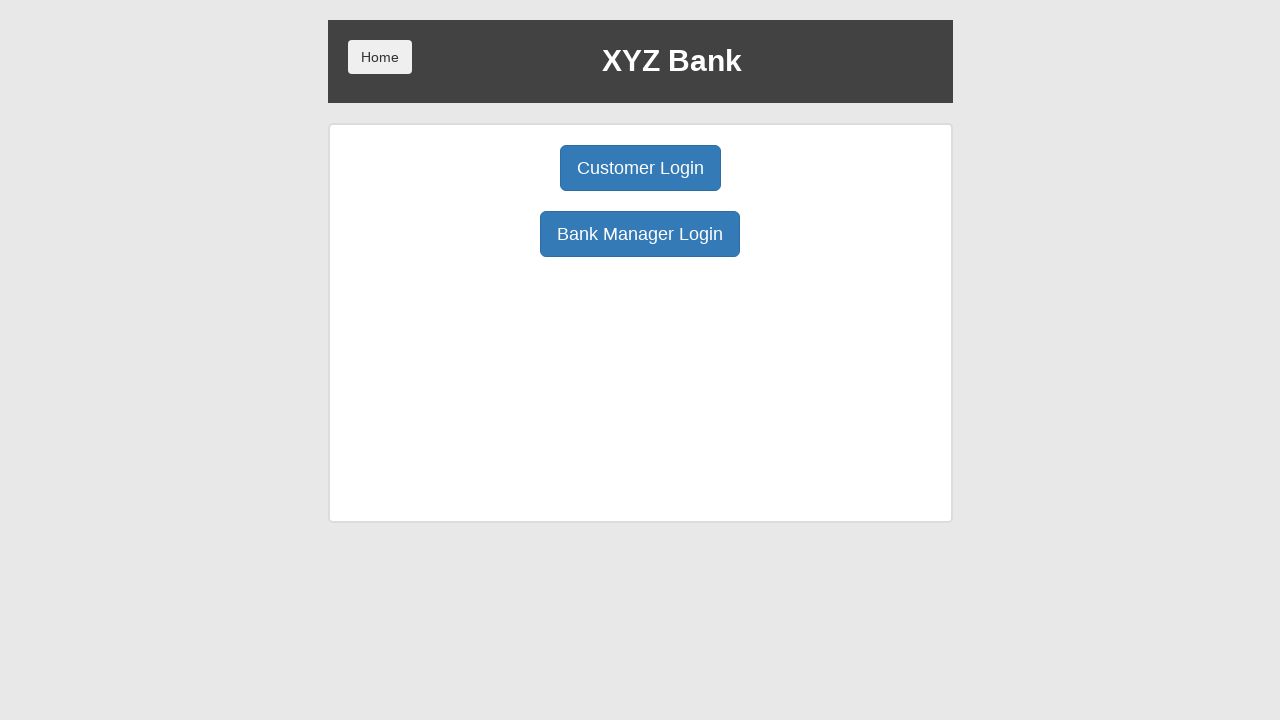

Clicked the primary button on the login screen at (640, 168) on .btn.btn-primary.btn-lg
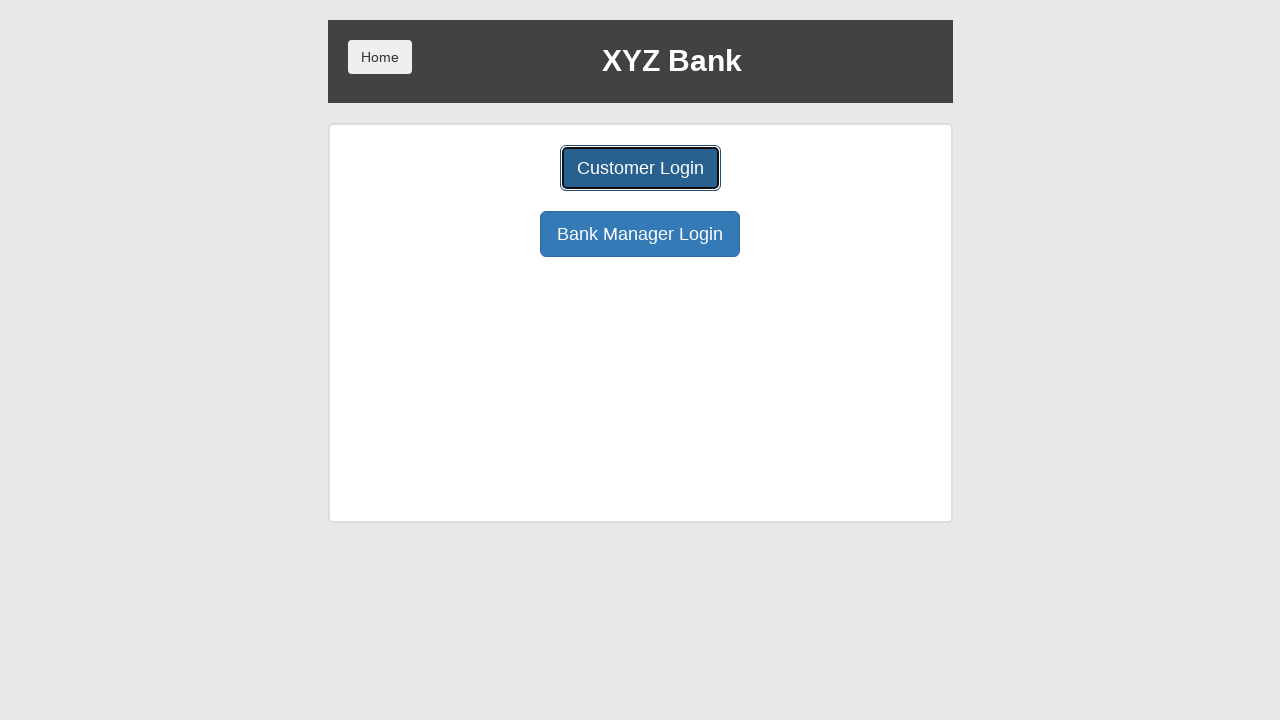

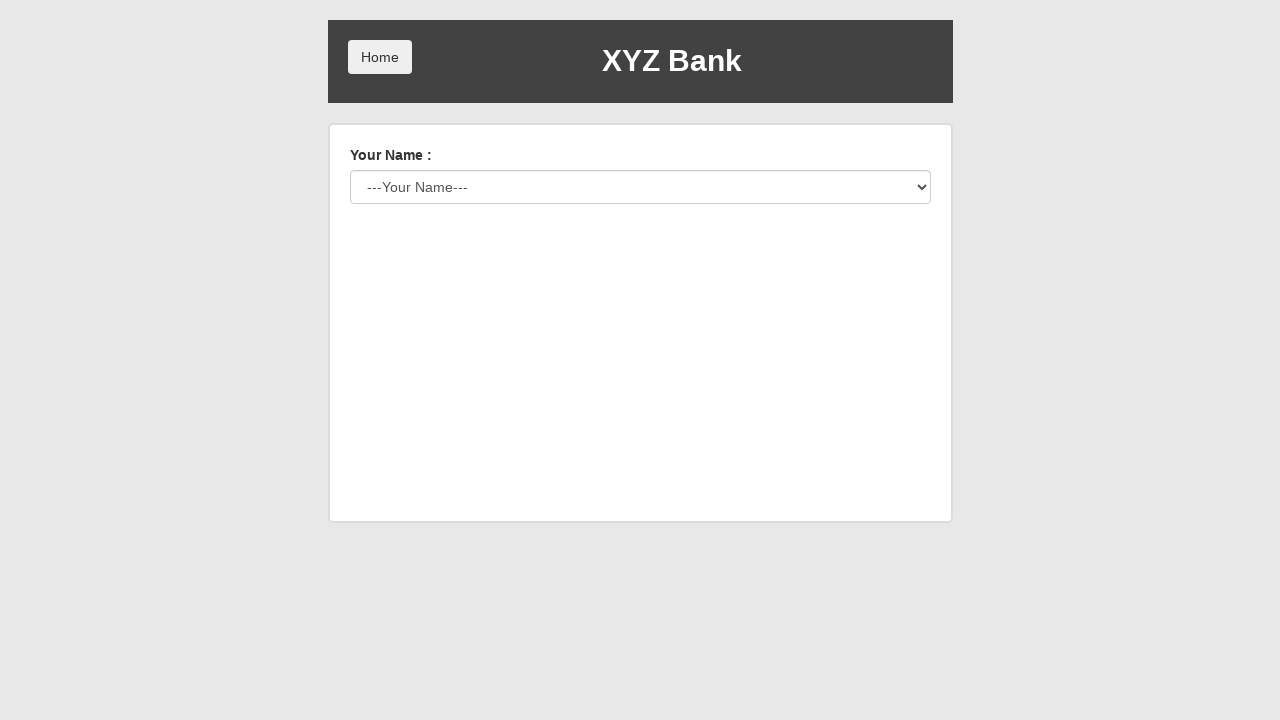